Tests the ability to highlight an element on a page by finding an element by ID and applying a red dashed border style using JavaScript execution, then reverting the style after a delay.

Starting URL: http://the-internet.herokuapp.com/large

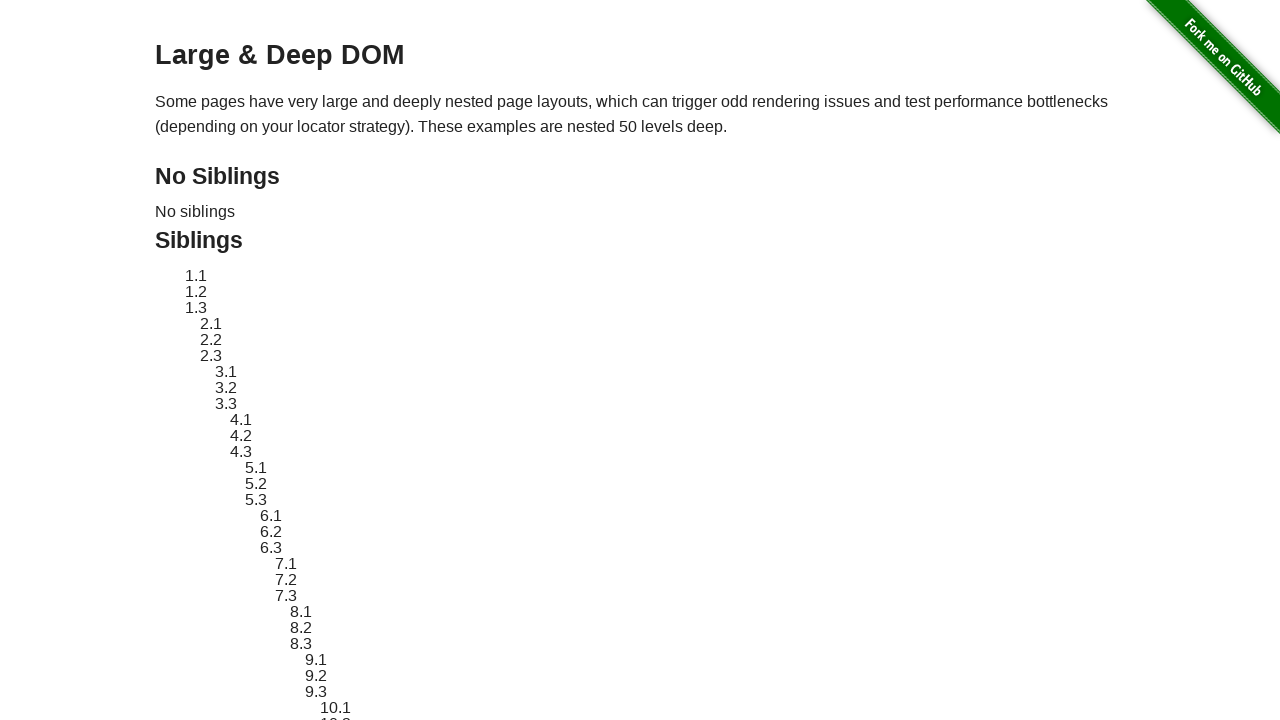

Waited for element #sibling-2.3 to load
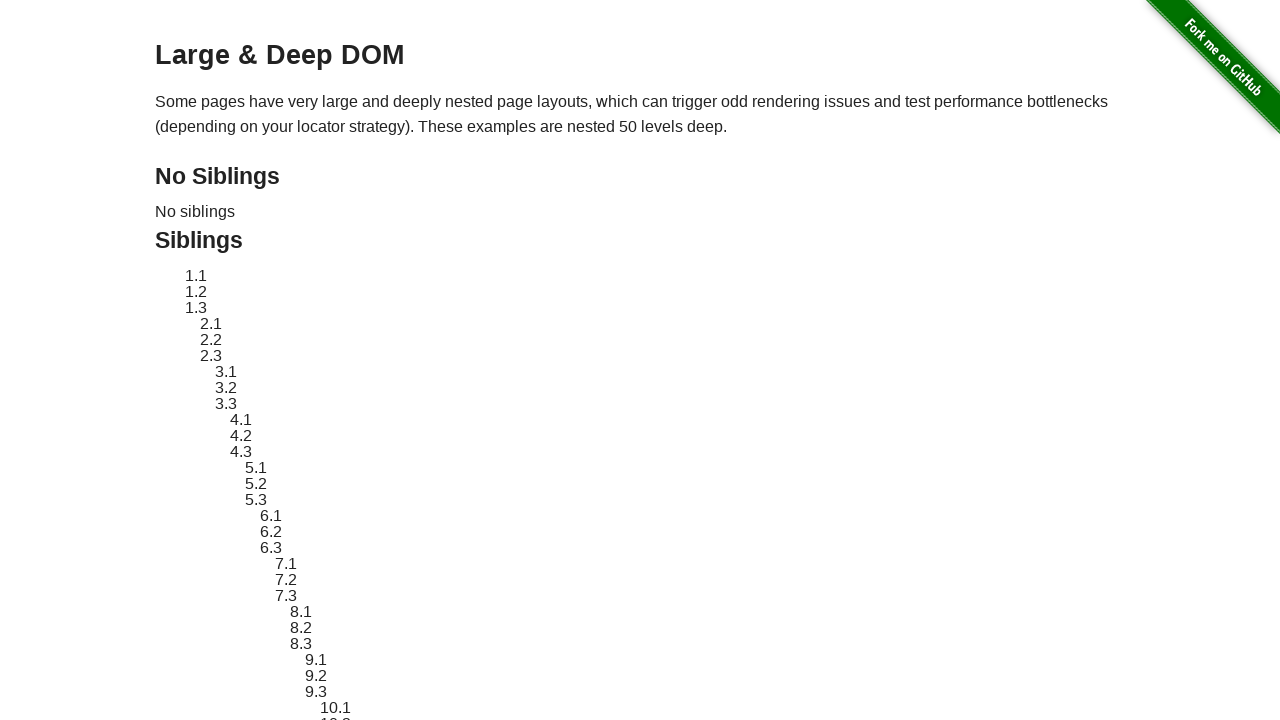

Located element #sibling-2.3
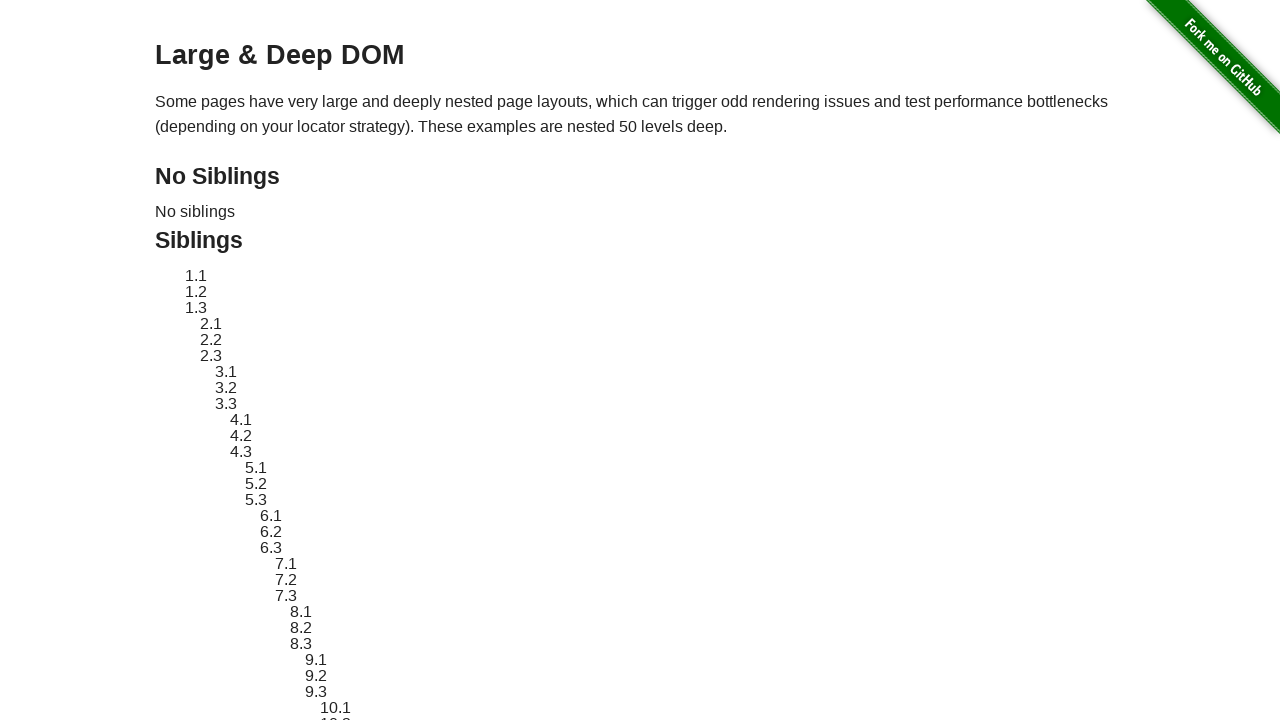

Retrieved original style attribute of element
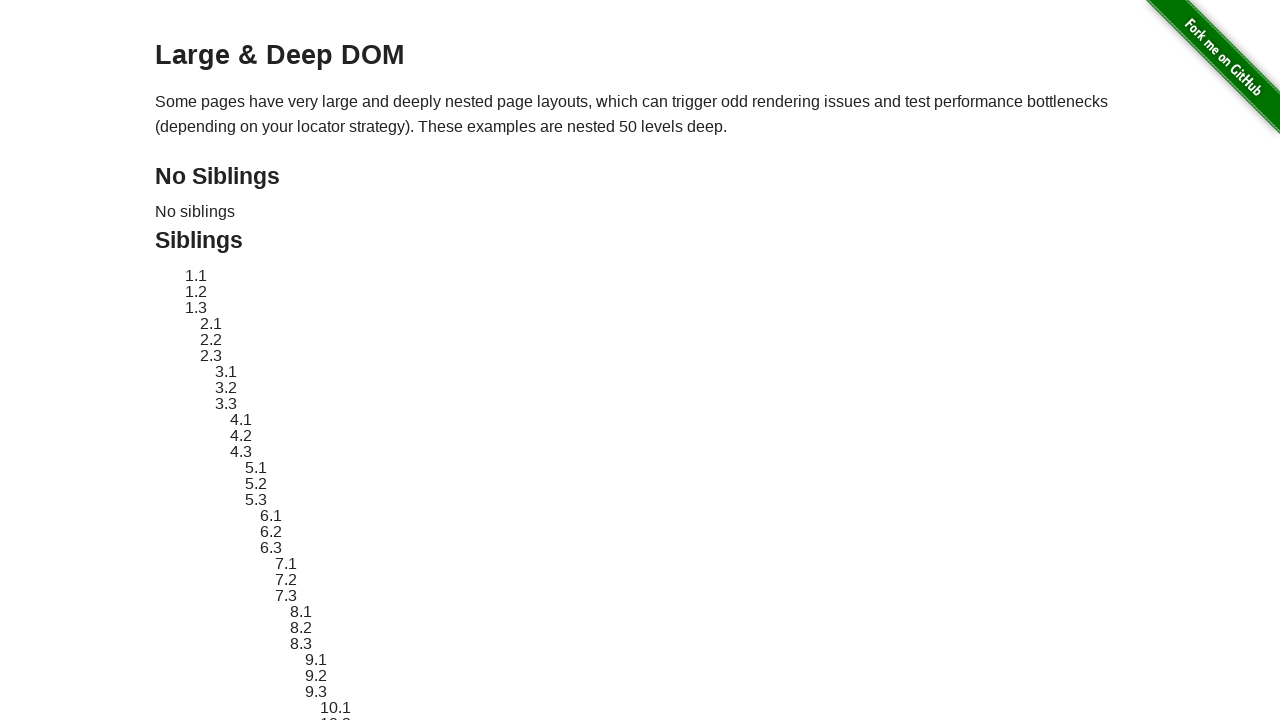

Applied red dashed border highlight to element using JavaScript
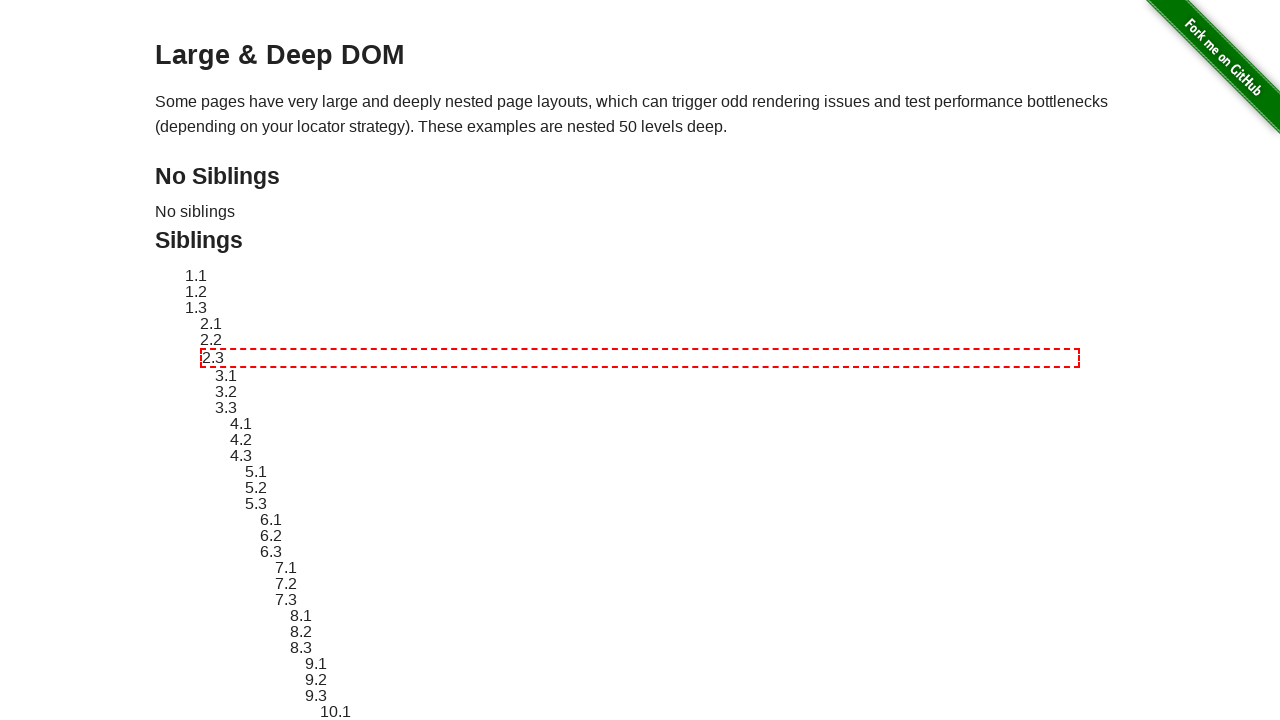

Waited 3 seconds to display highlight effect
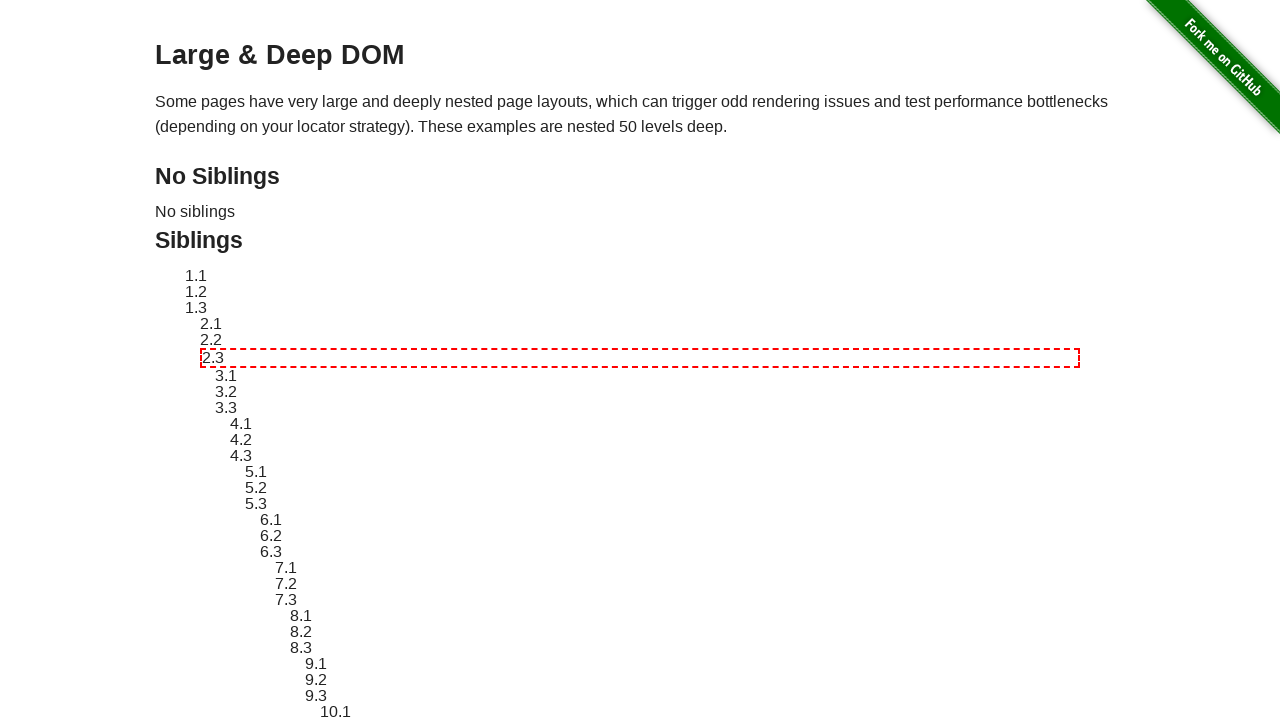

Reverted element style back to original state
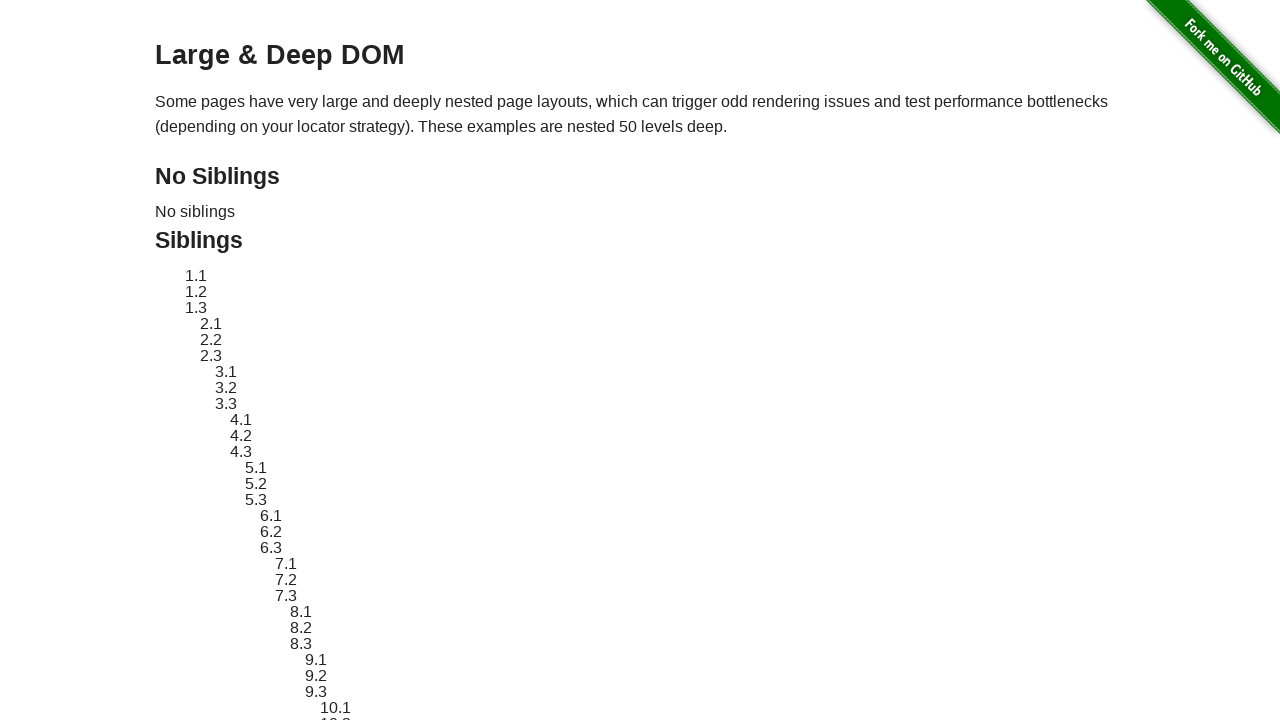

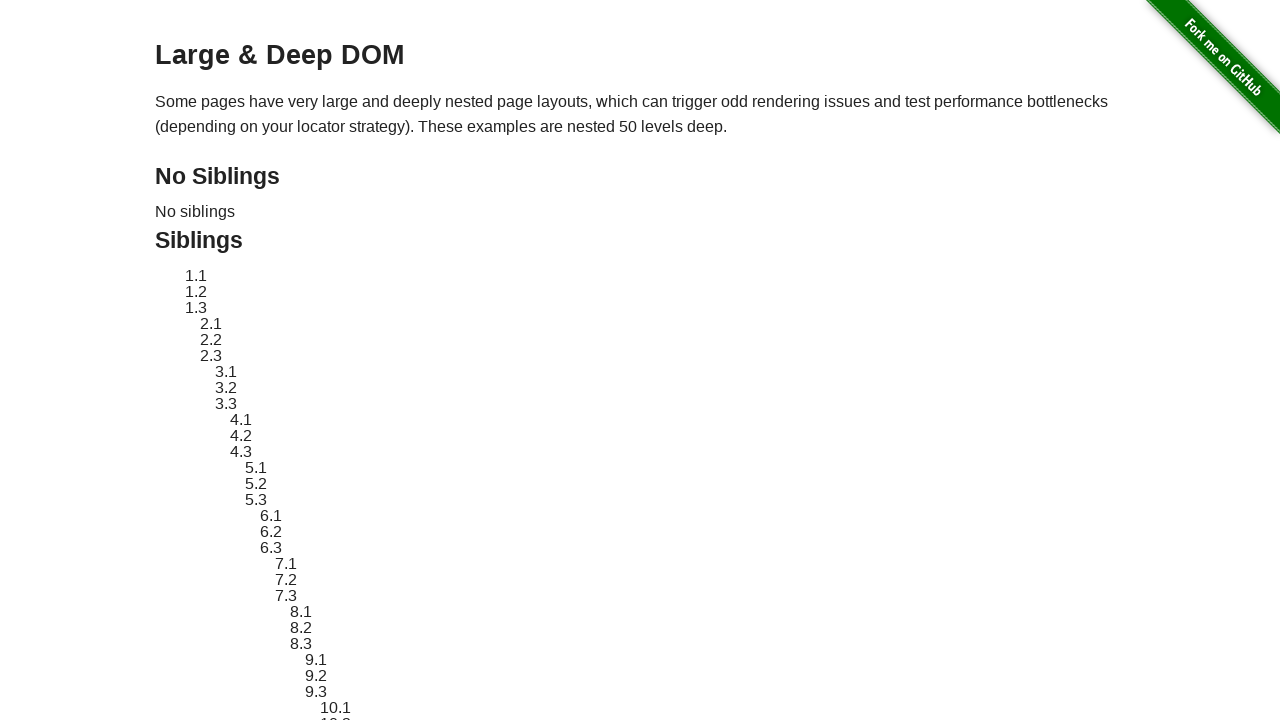